Navigates to the OTUS website homepage to verify page loading

Starting URL: https://otus.ru/

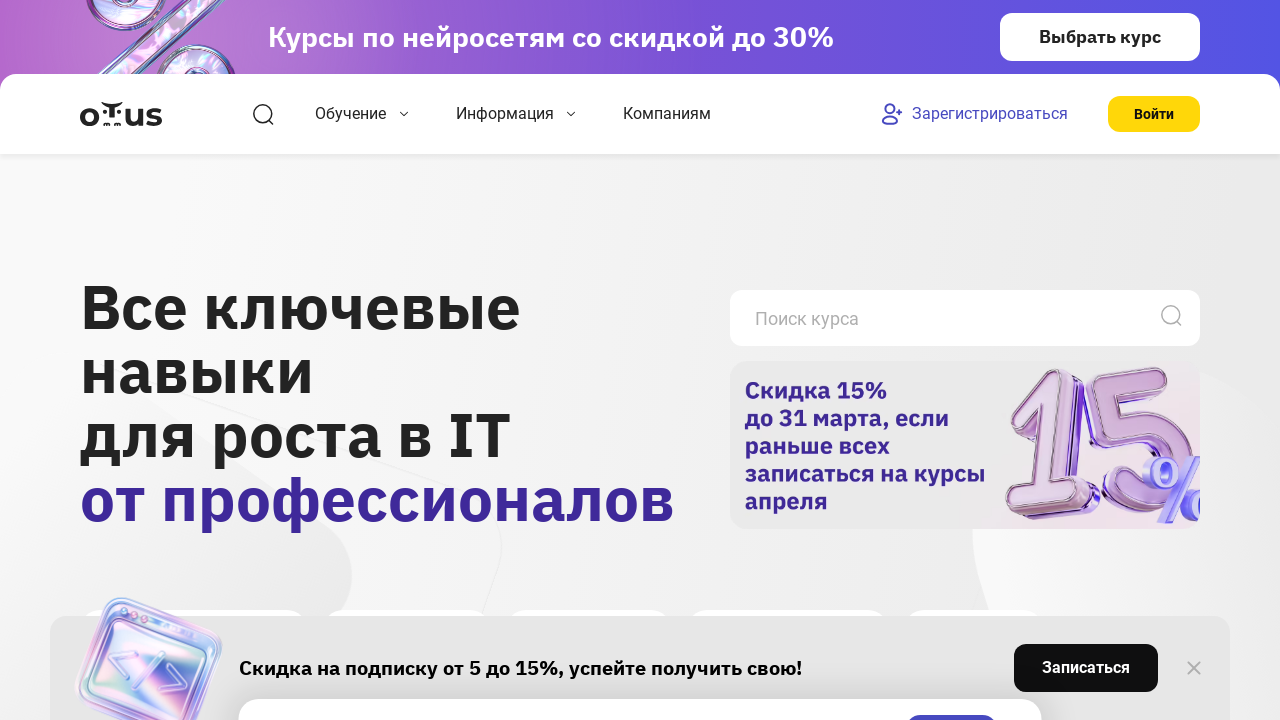

OTUS homepage loaded successfully - network idle state reached
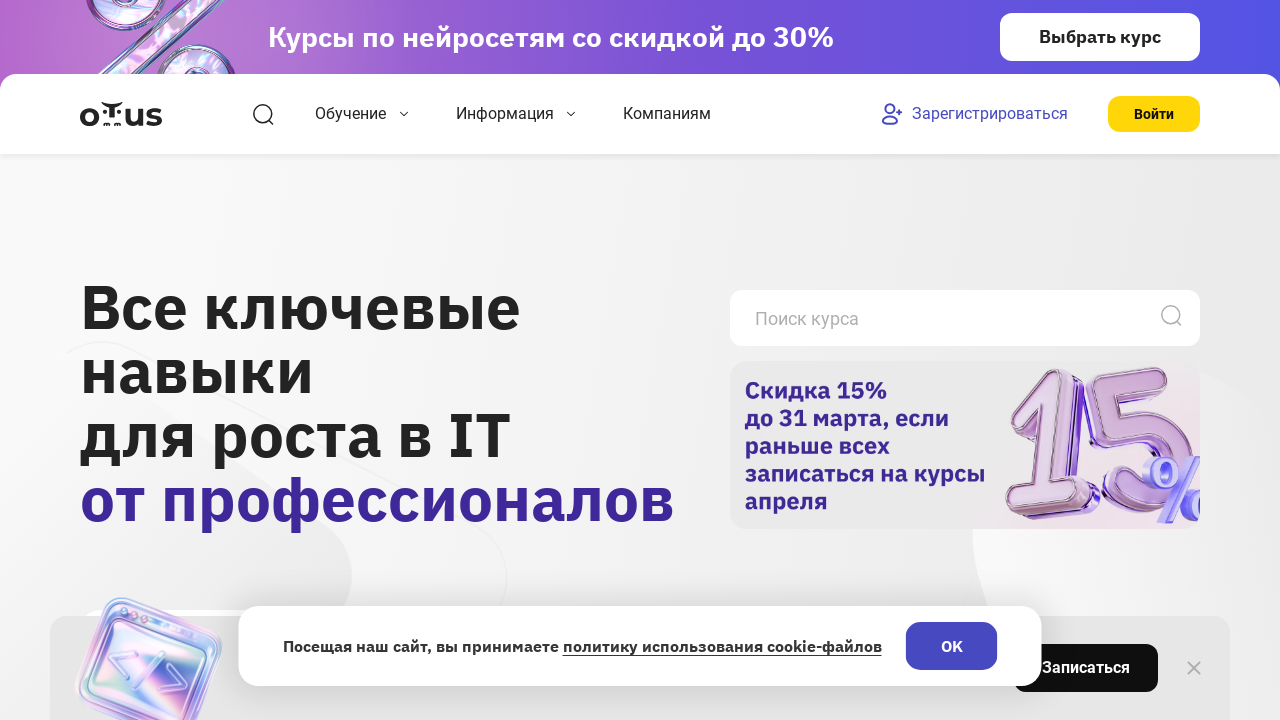

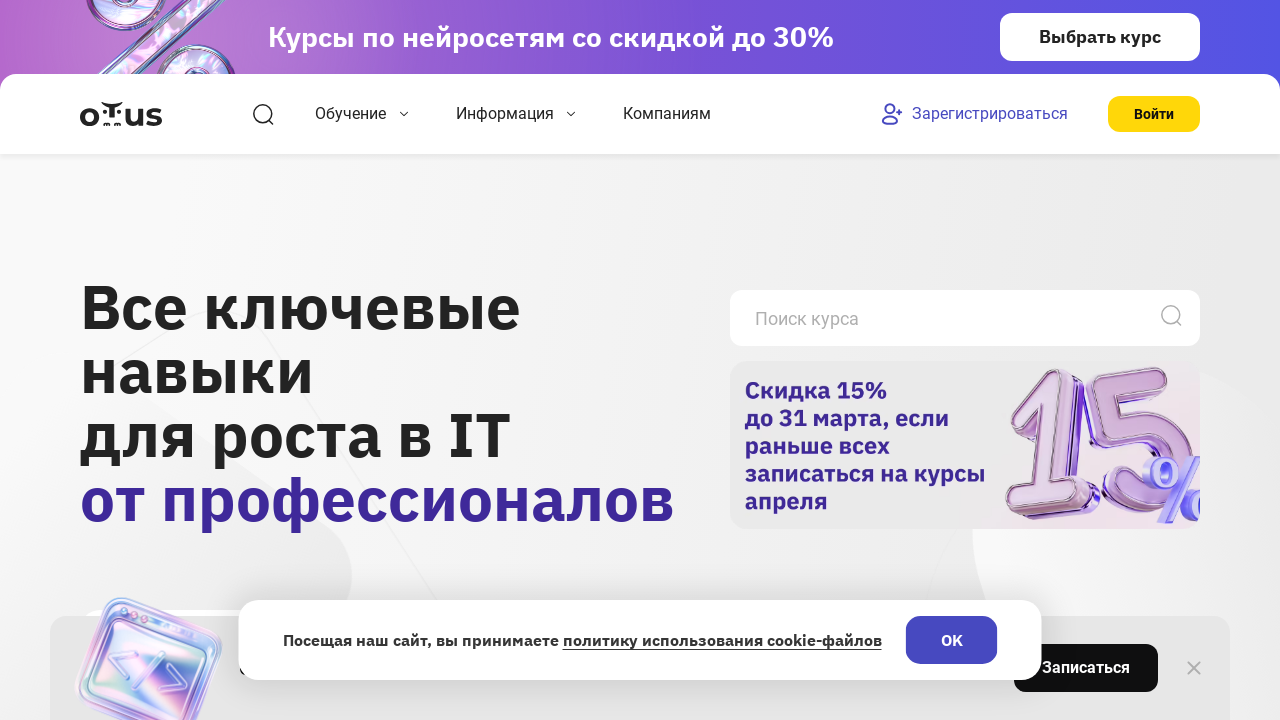